Waits for price to reach $100, books an item, then solves a math problem and submits the answer

Starting URL: http://suninjuly.github.io/explicit_wait2.html

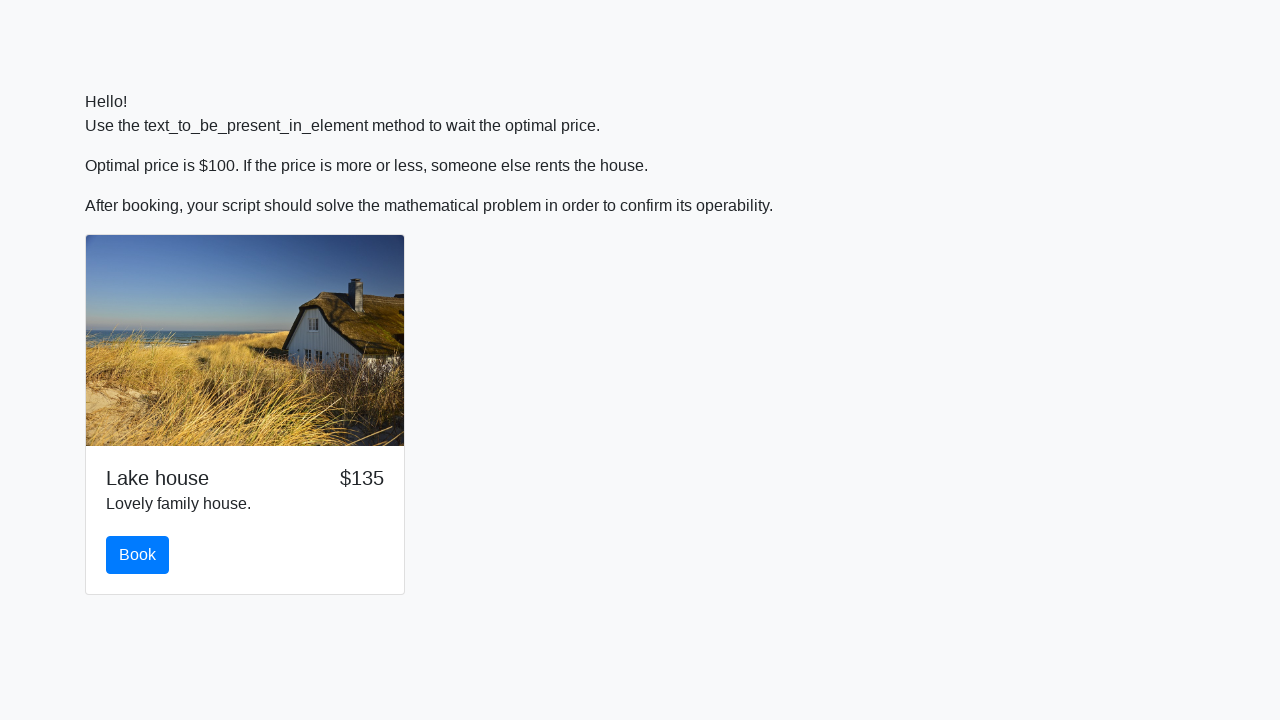

Waited for price to reach $100
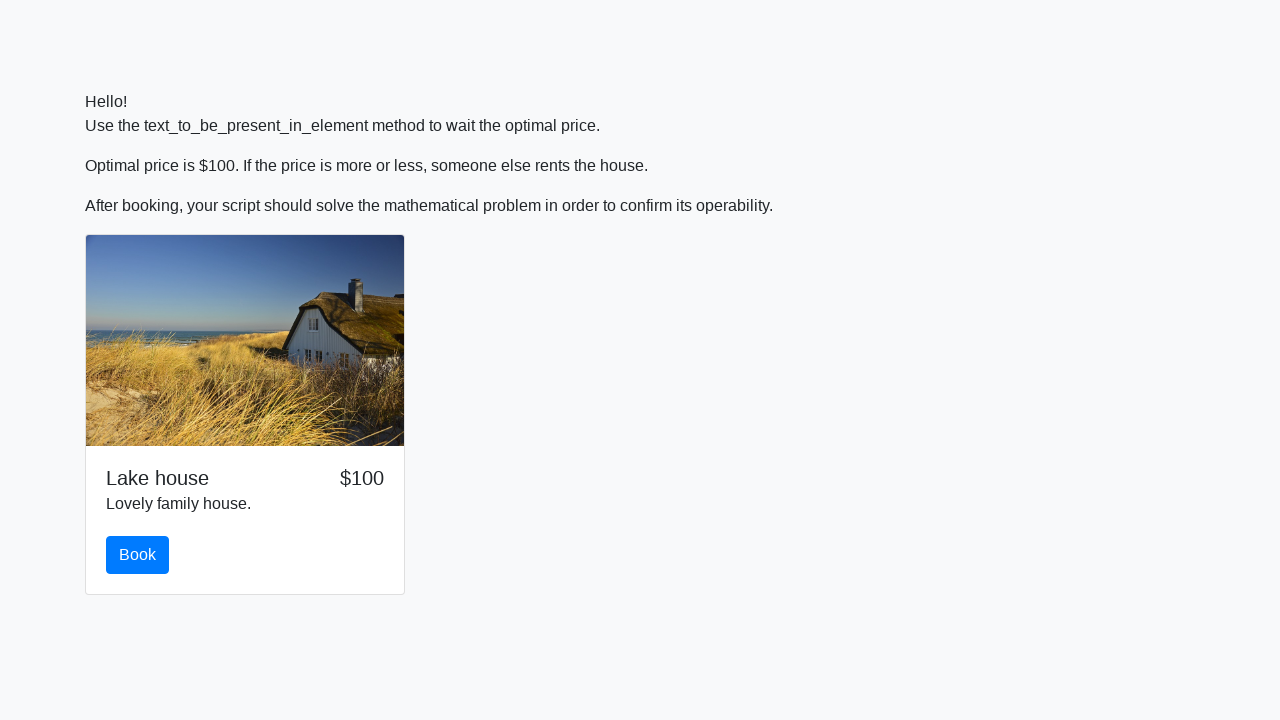

Clicked the book button at (138, 555) on #book
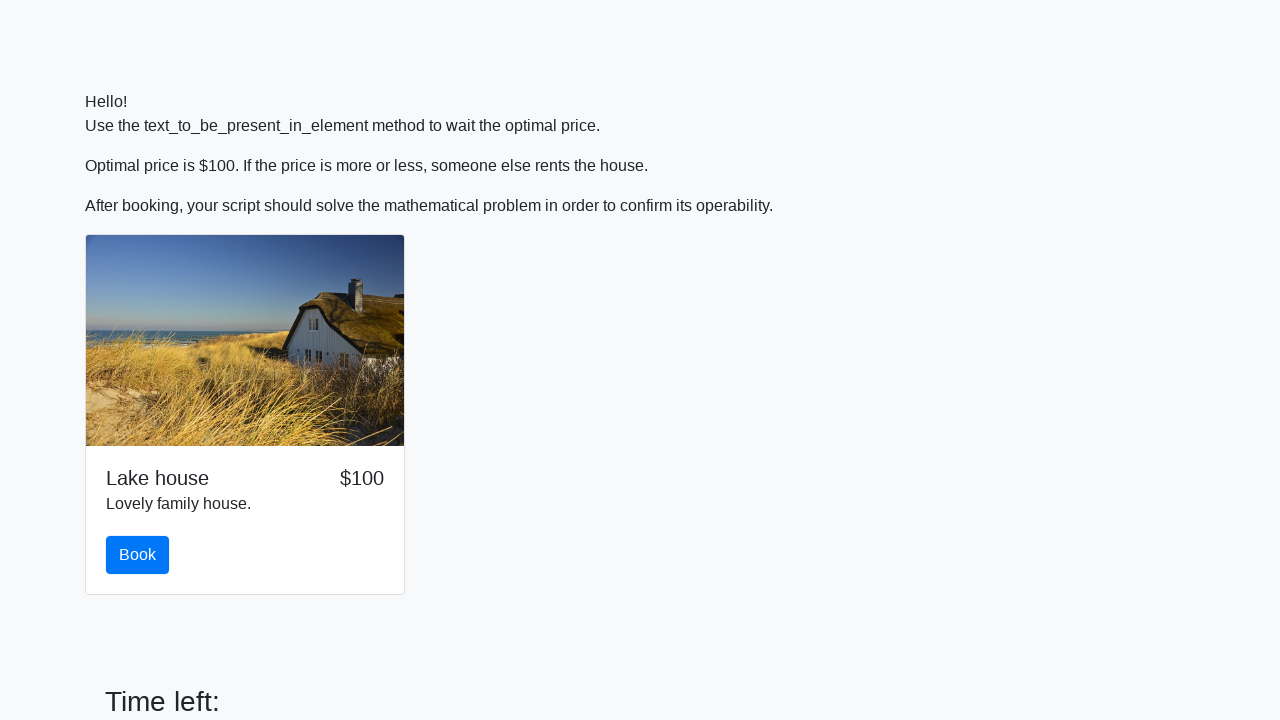

Scrolled down to reveal math problem
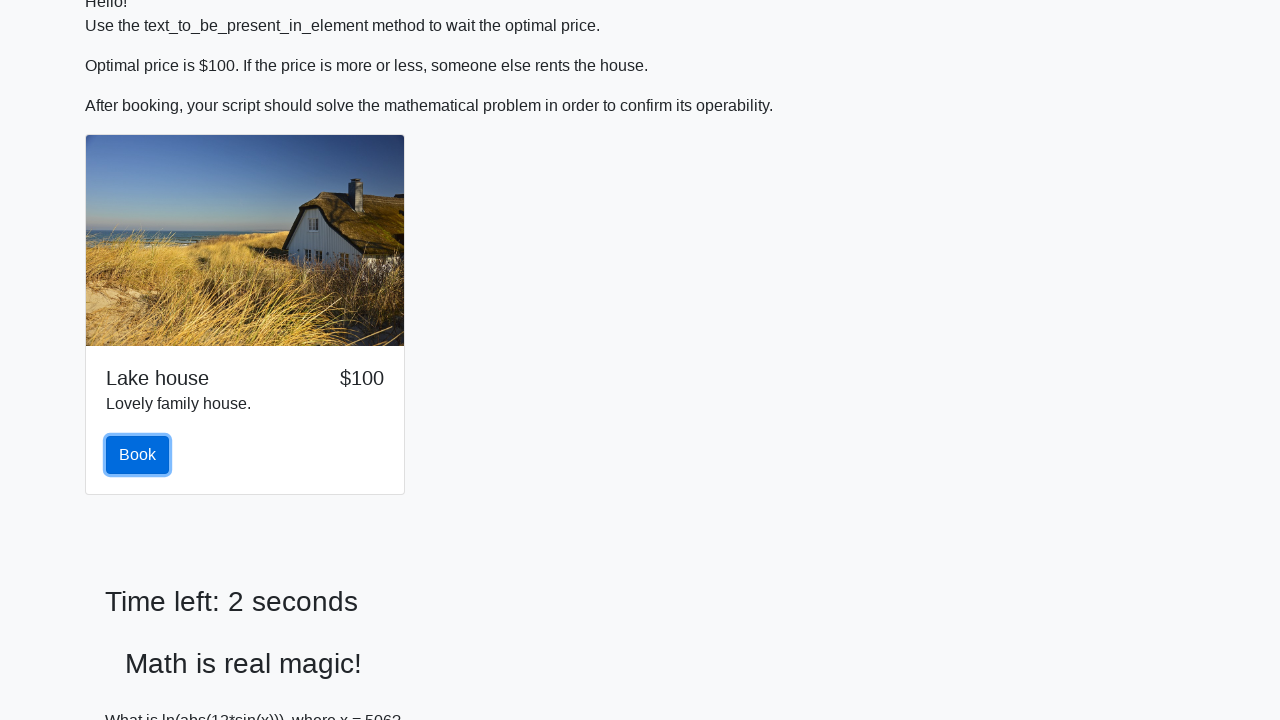

Retrieved x value from input_value element: 506
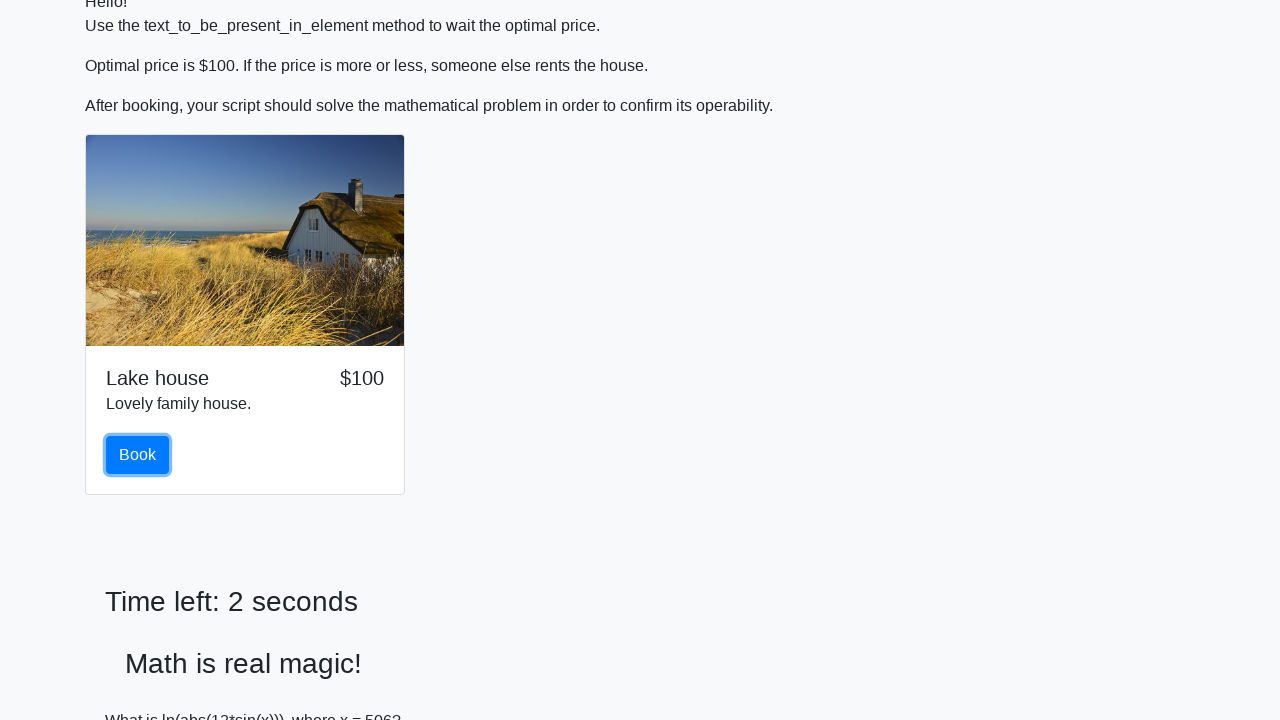

Calculated math answer: 0.886306809369175
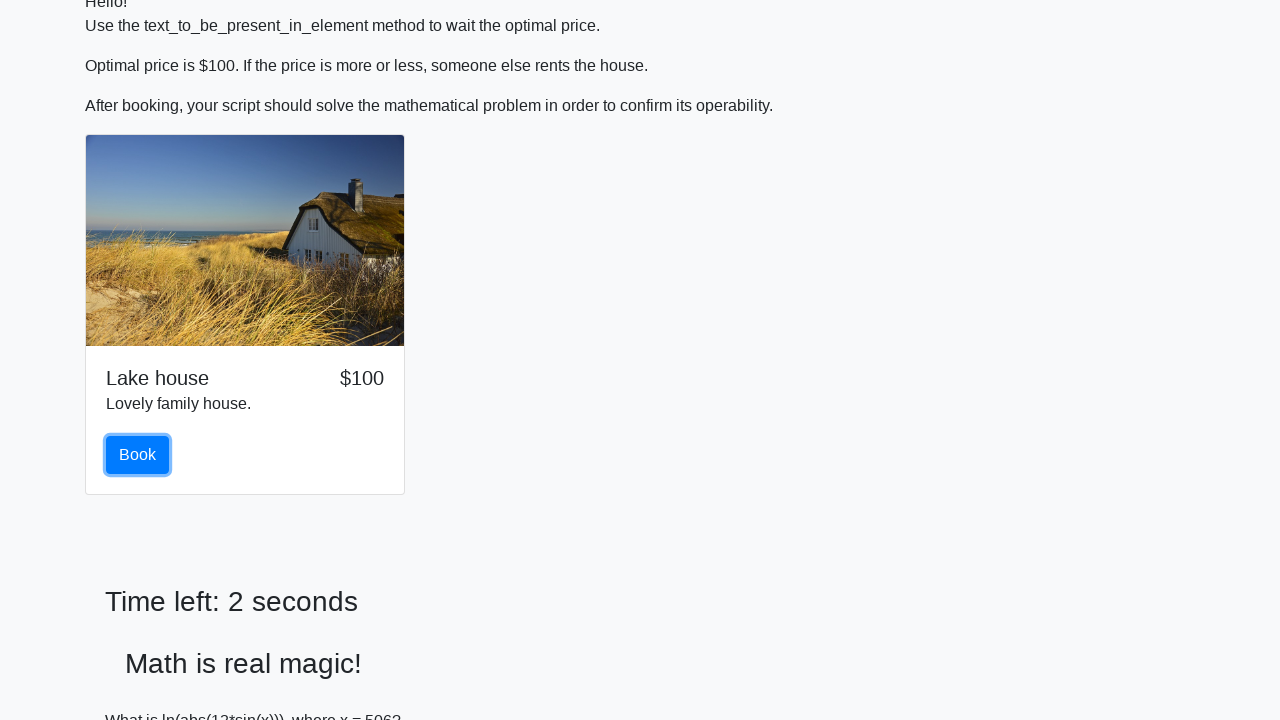

Filled in the calculated answer on #answer
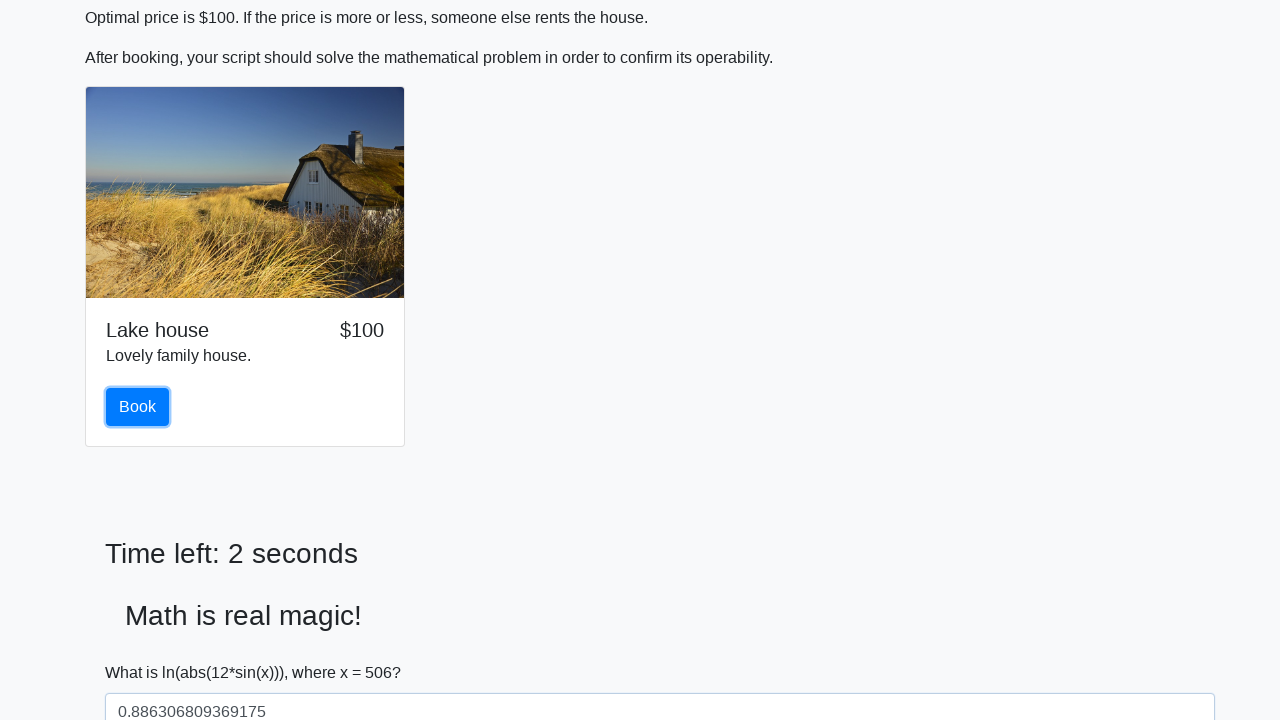

Clicked solve button to submit answer at (143, 651) on #solve
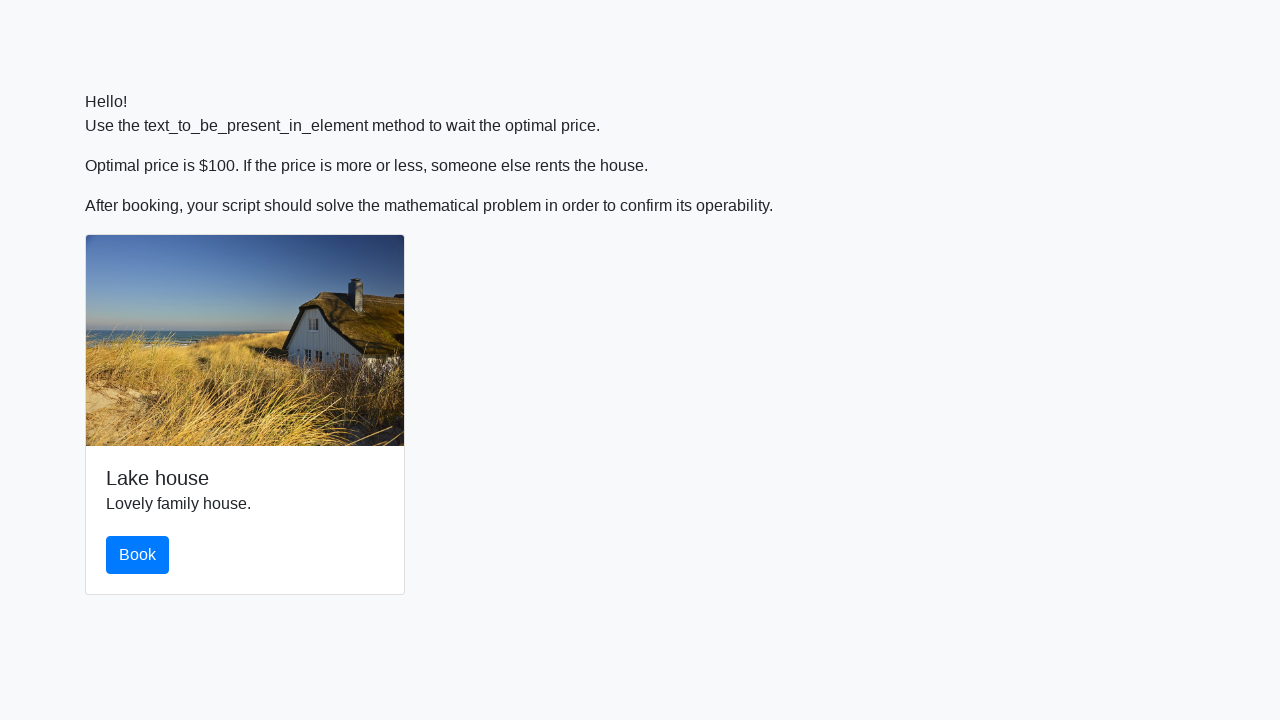

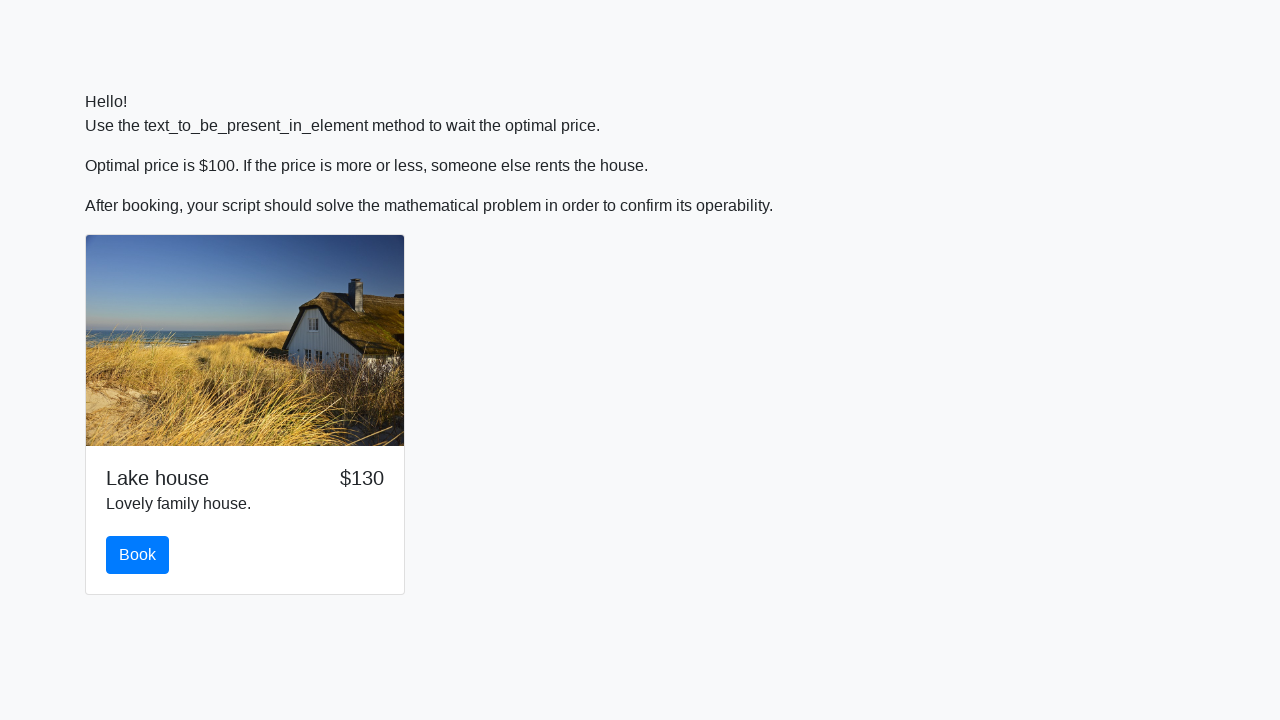